Tests JavaScript prompt alert functionality by clicking the prompt button, entering text into the alert's input field, accepting it, and verifying the entered text appears in the result message

Starting URL: https://testcenter.techproeducation.com/index.php?page=javascript-alerts

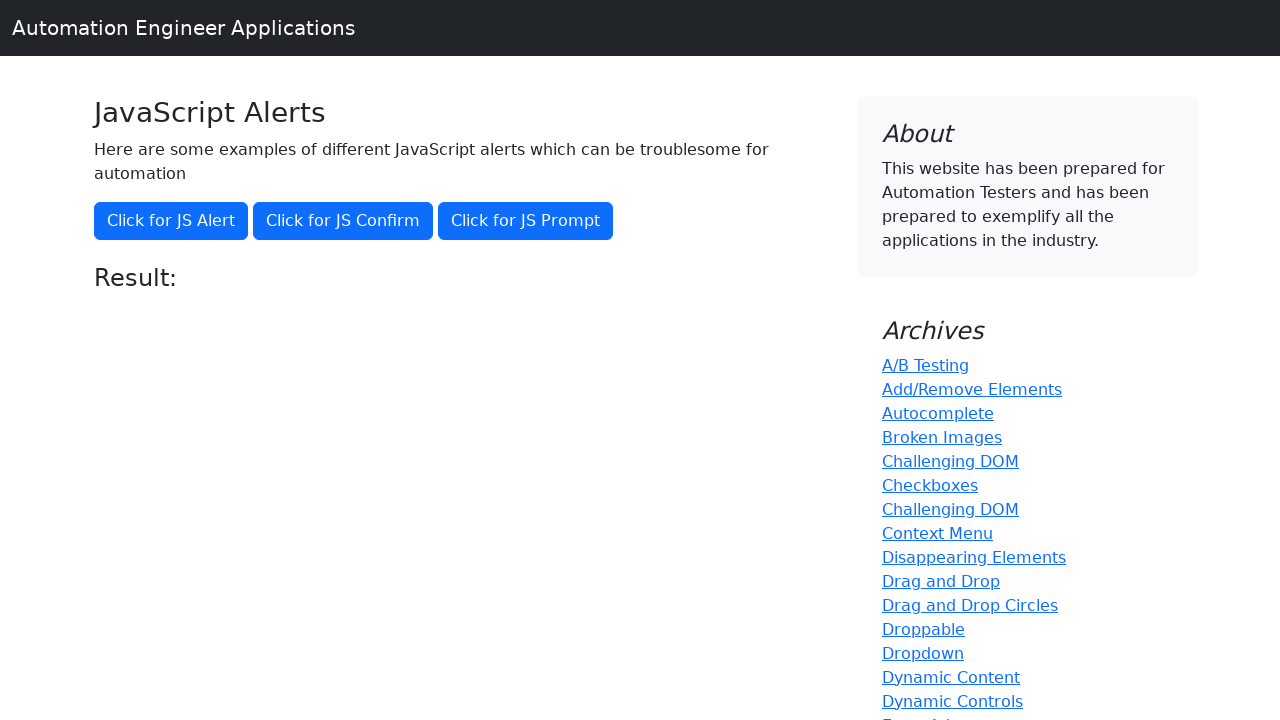

Clicked button to trigger JavaScript prompt alert at (526, 221) on xpath=//*[@onclick='jsPrompt()']
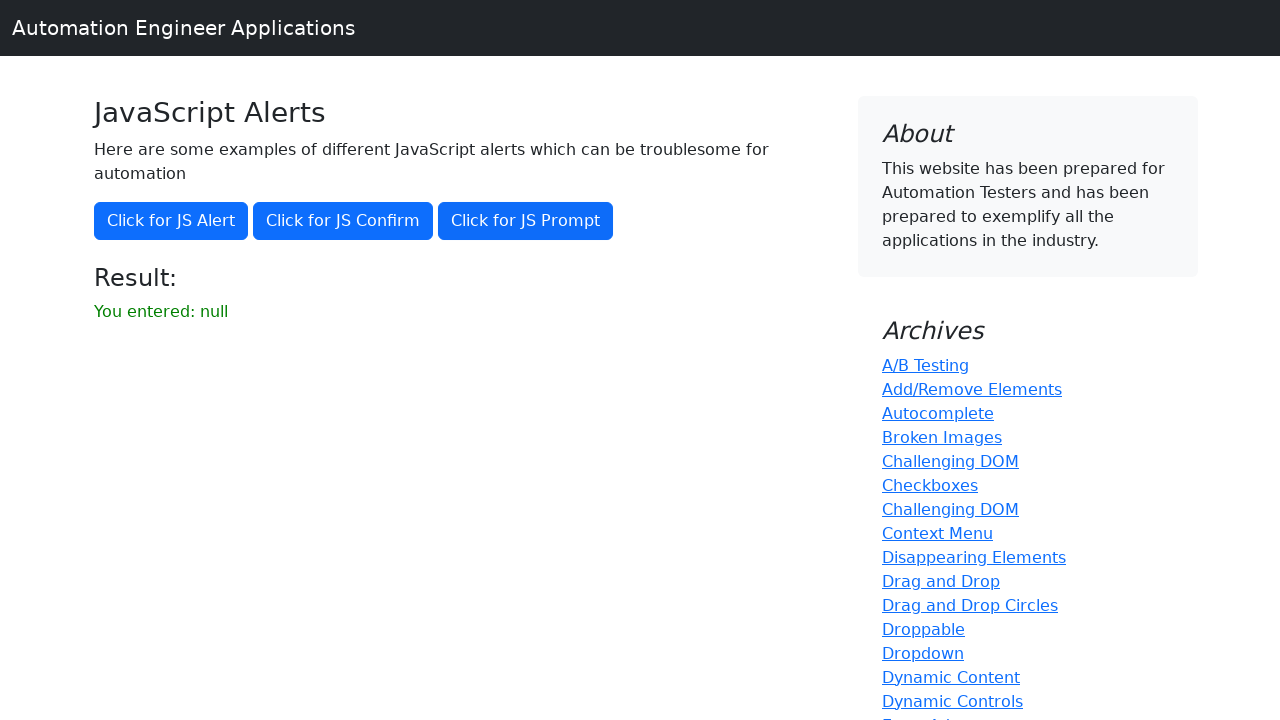

Waited for alert to appear
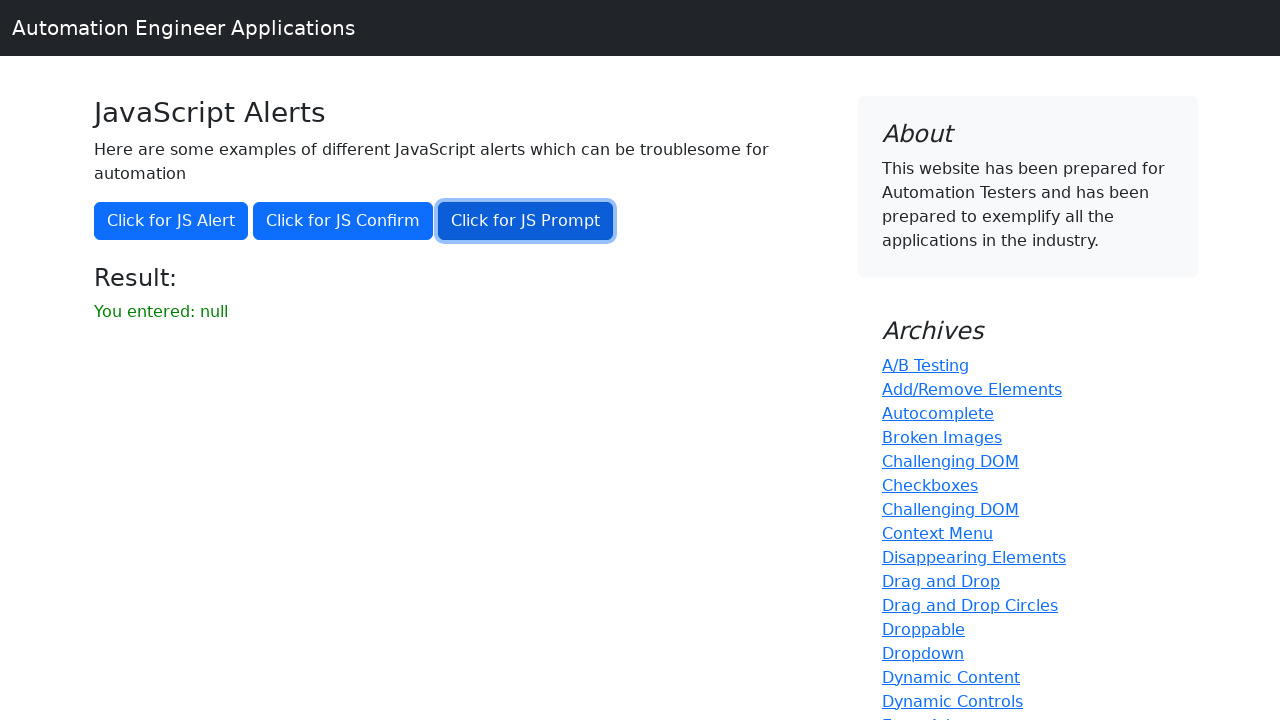

Set up dialog handler to accept prompt with text 'Gokhan'
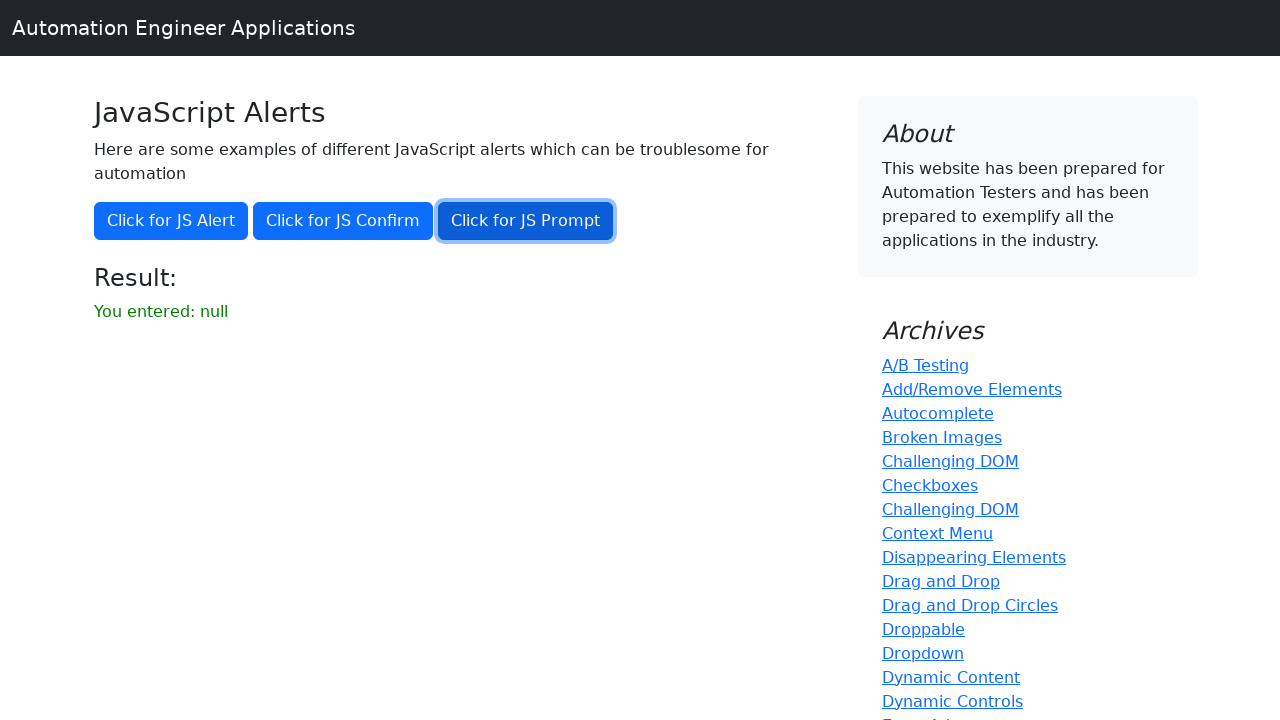

Clicked prompt button to trigger alert and enter text at (526, 221) on xpath=//*[@onclick='jsPrompt()']
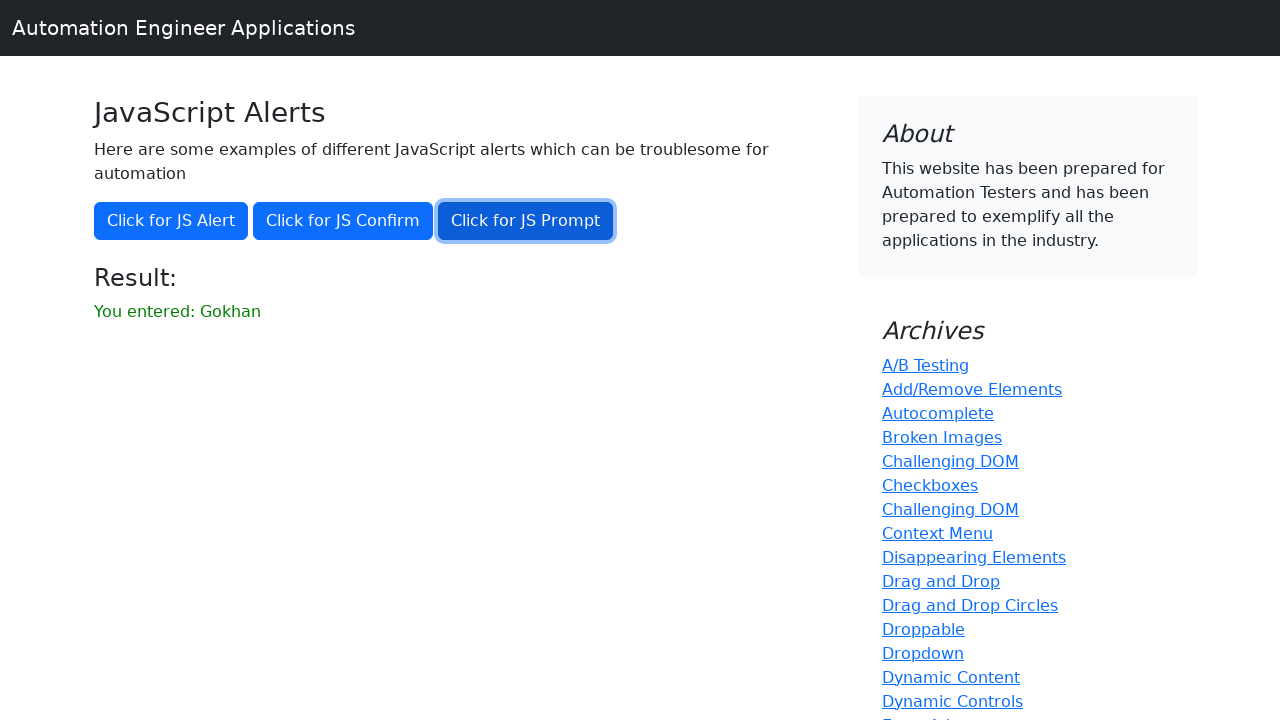

Waited for result element to appear
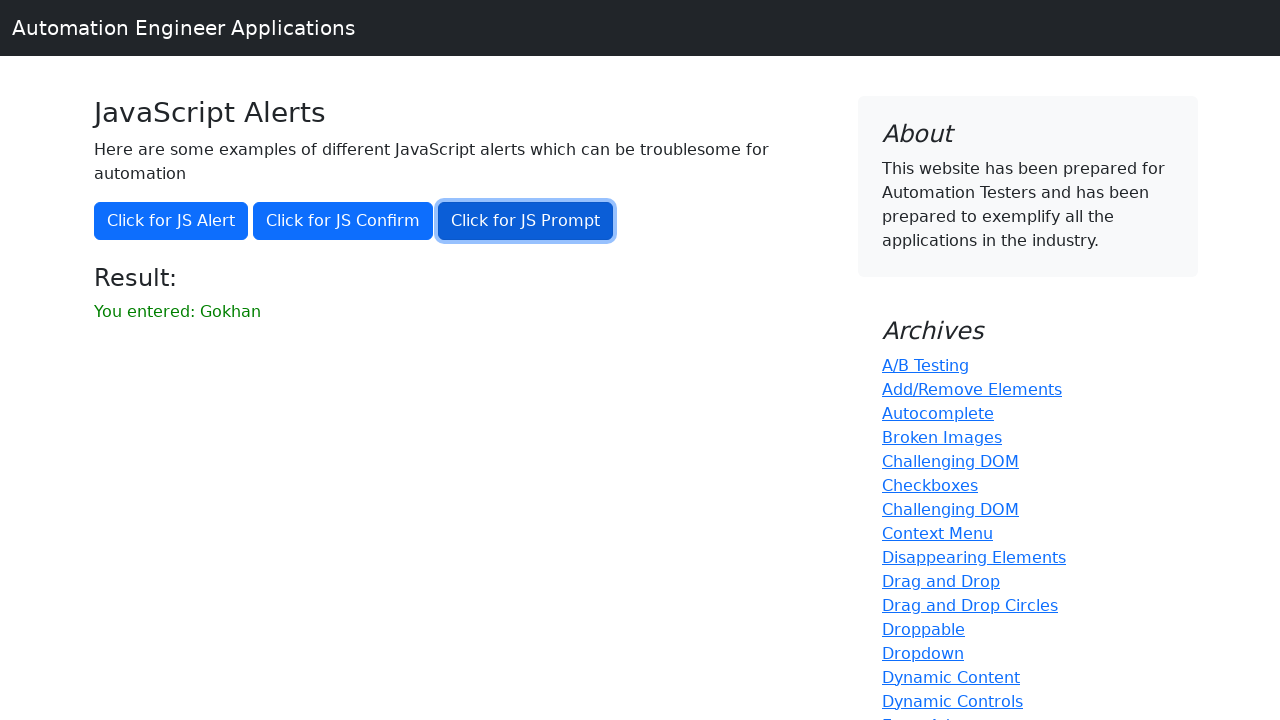

Retrieved result text: You entered: Gokhan
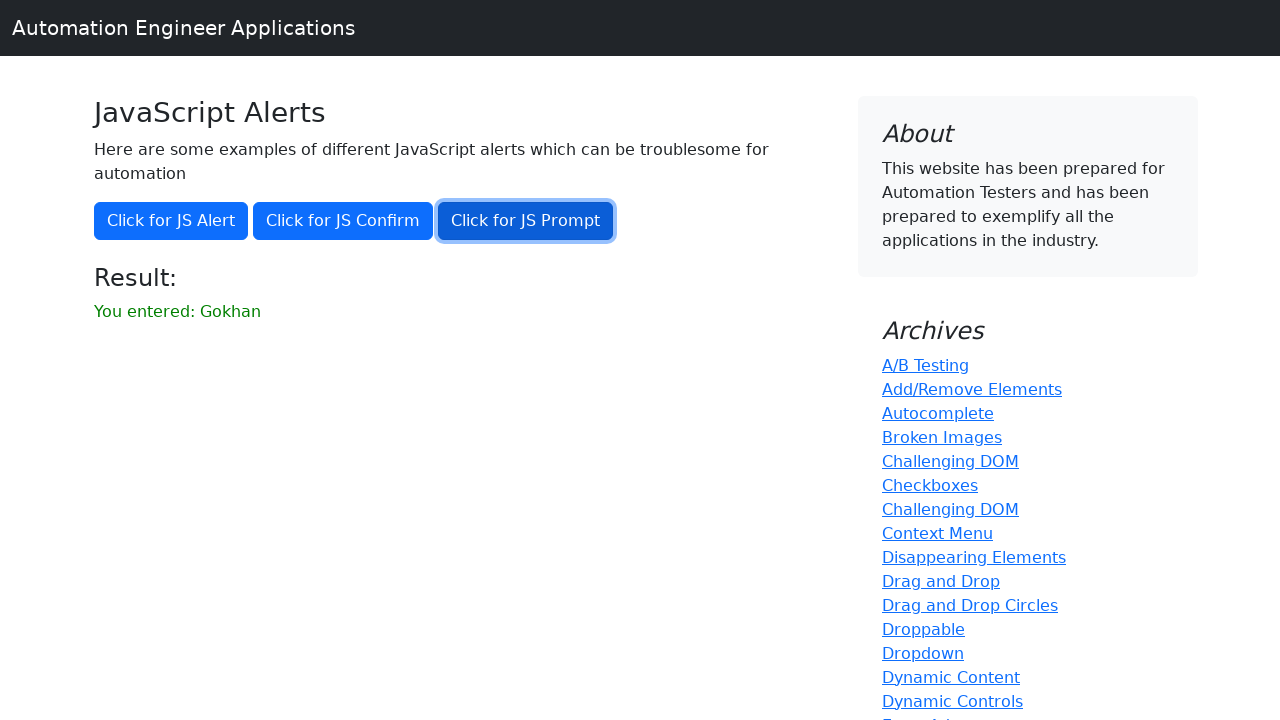

Verified that 'Gokhan' appears in the result message
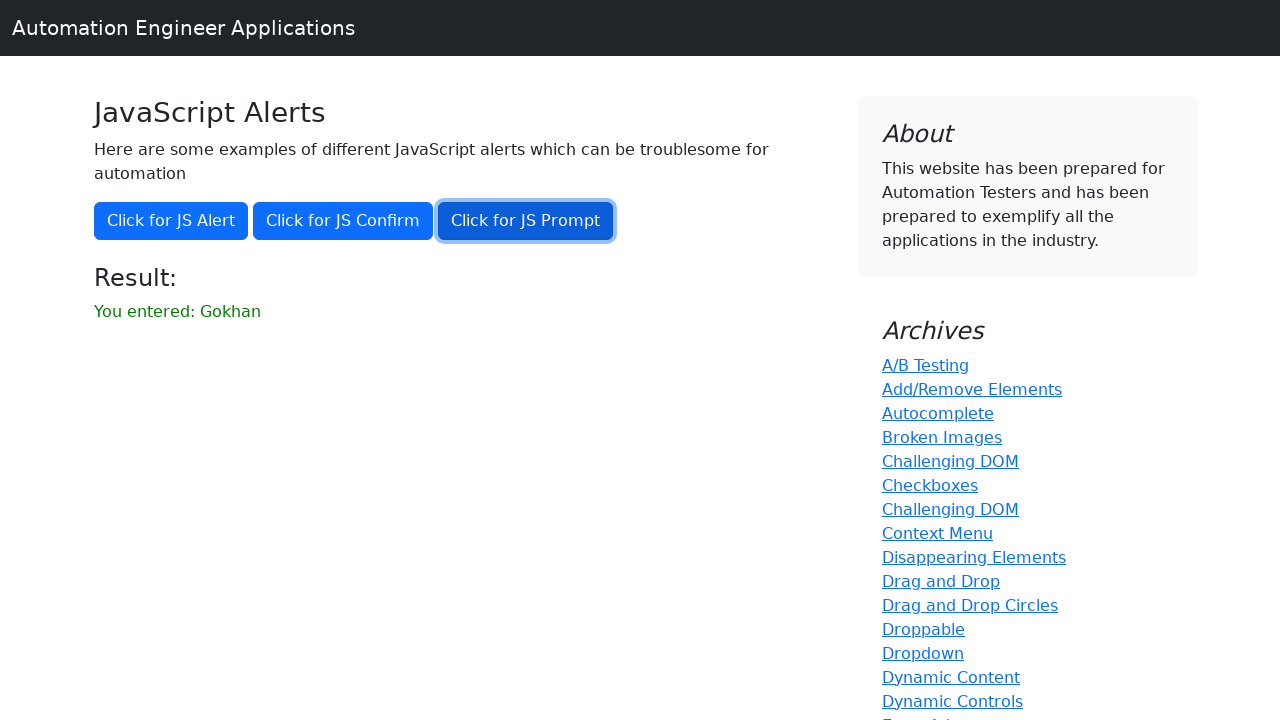

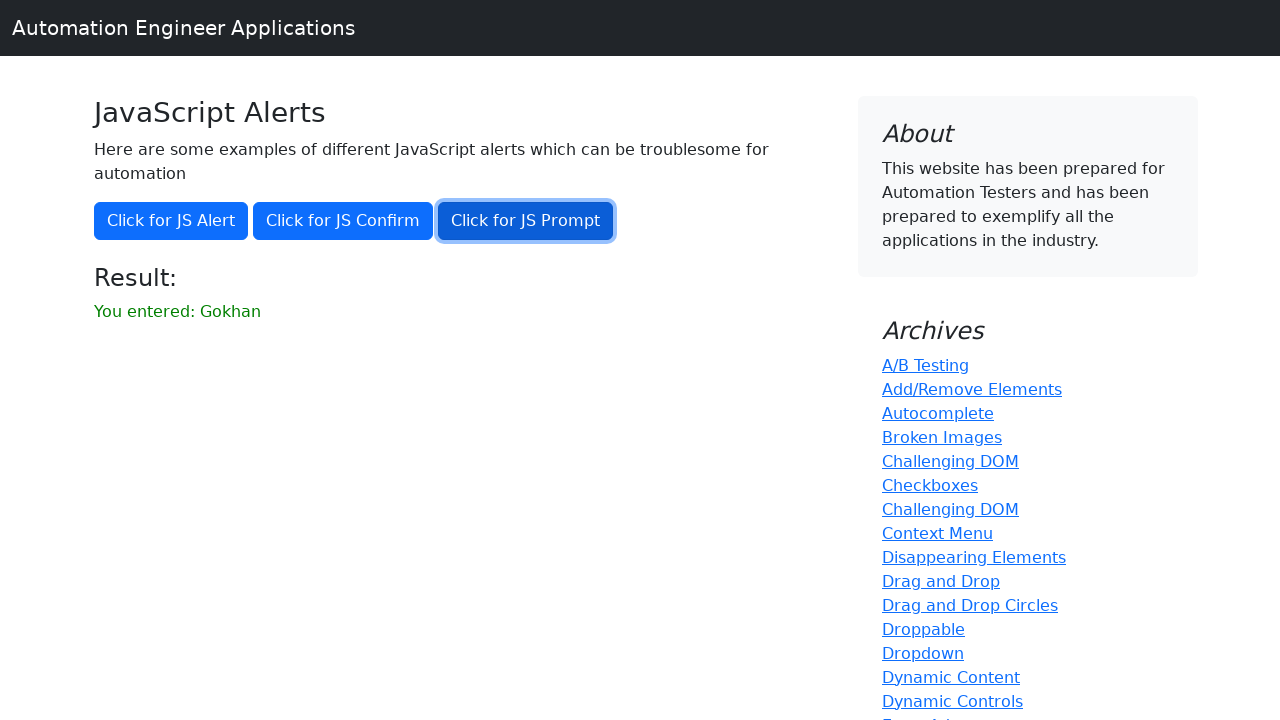